Tests product search and add to cart functionality on an e-commerce practice site by searching for products containing "ca", verifying product count, and adding specific items to cart including Cashews

Starting URL: https://rahulshettyacademy.com/seleniumPractise/#/

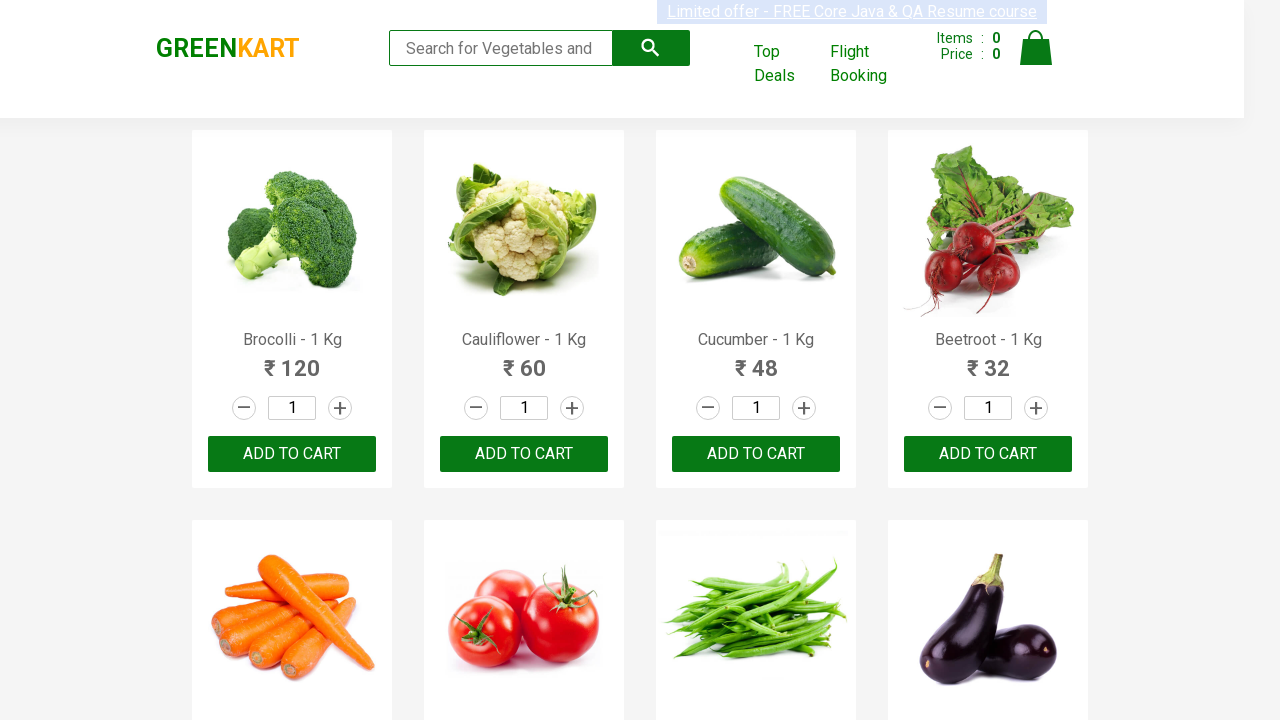

Filled search box with 'ca' on .search-keyword
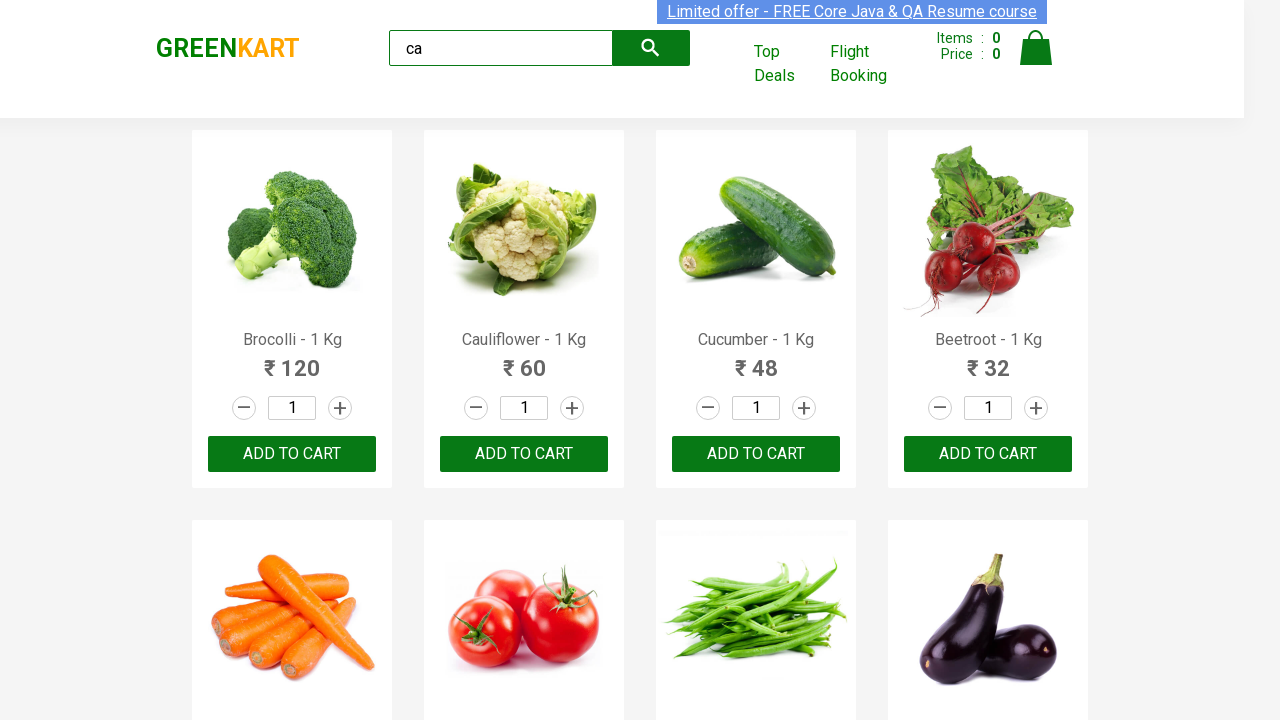

Waited 2 seconds for search results to load
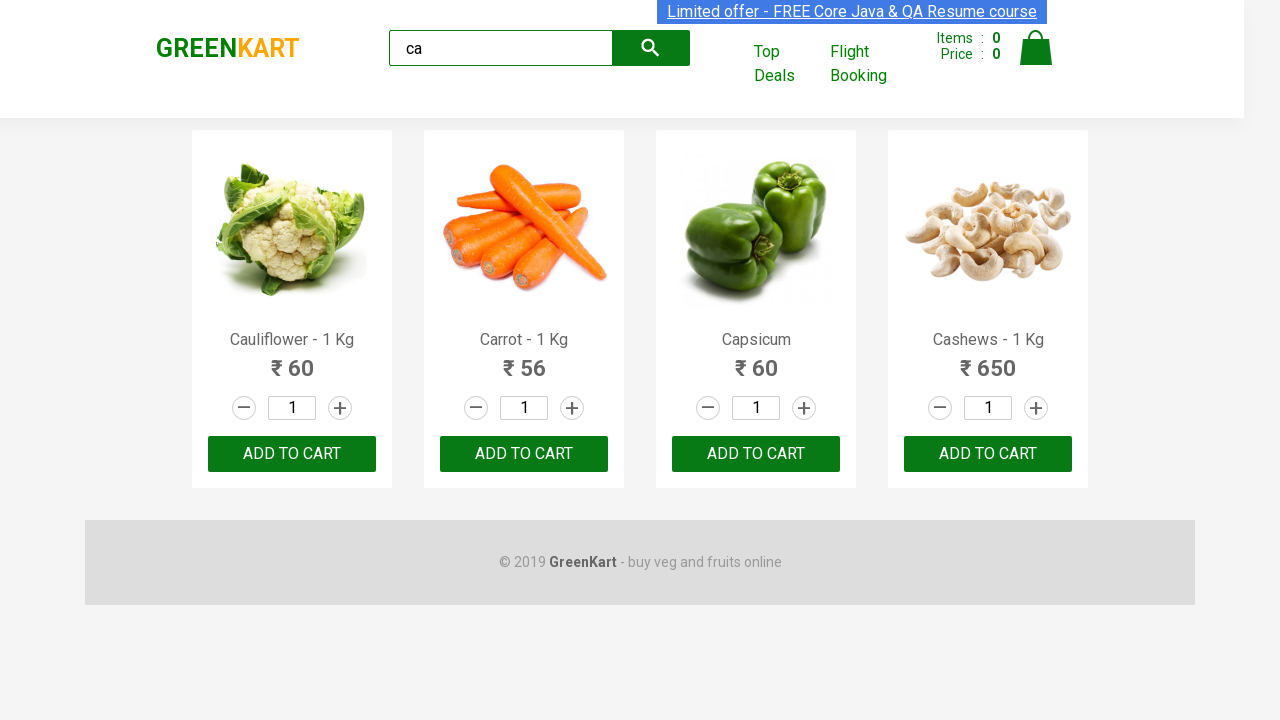

Verified products are displayed
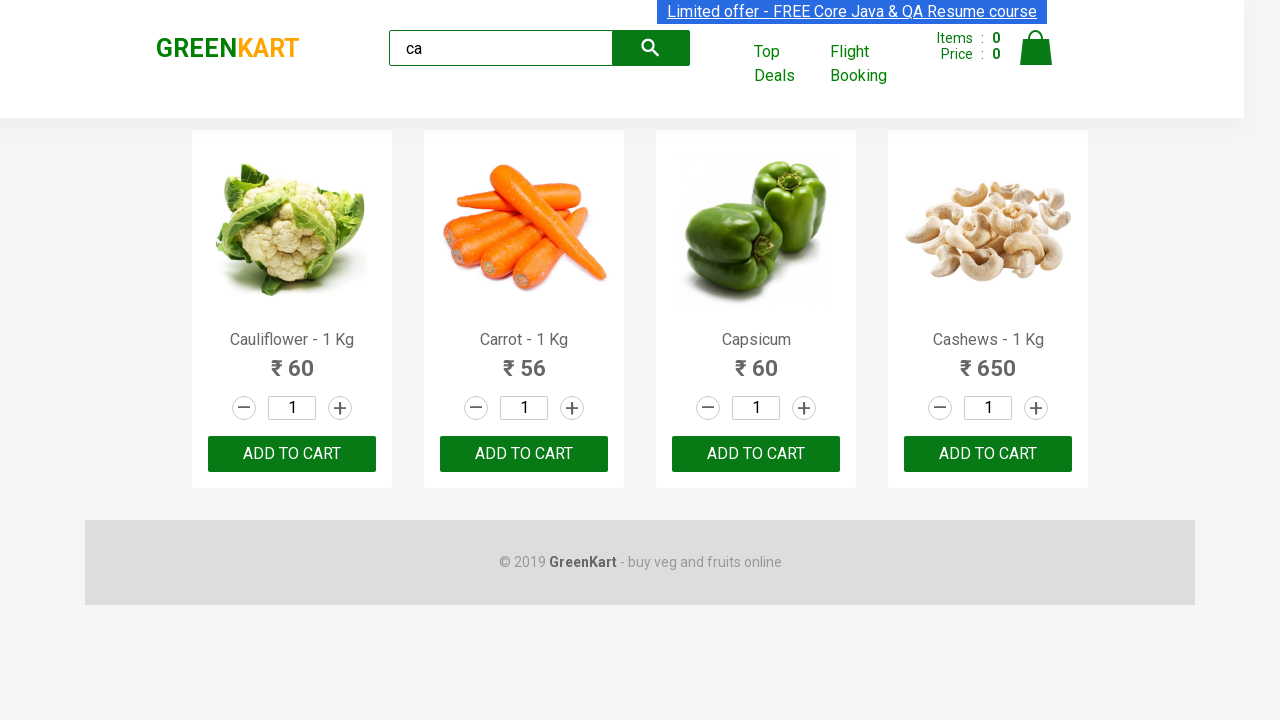

Clicked ADD TO CART button on third product at (756, 454) on .products .product >> nth=2 >> button:has-text("ADD TO CART")
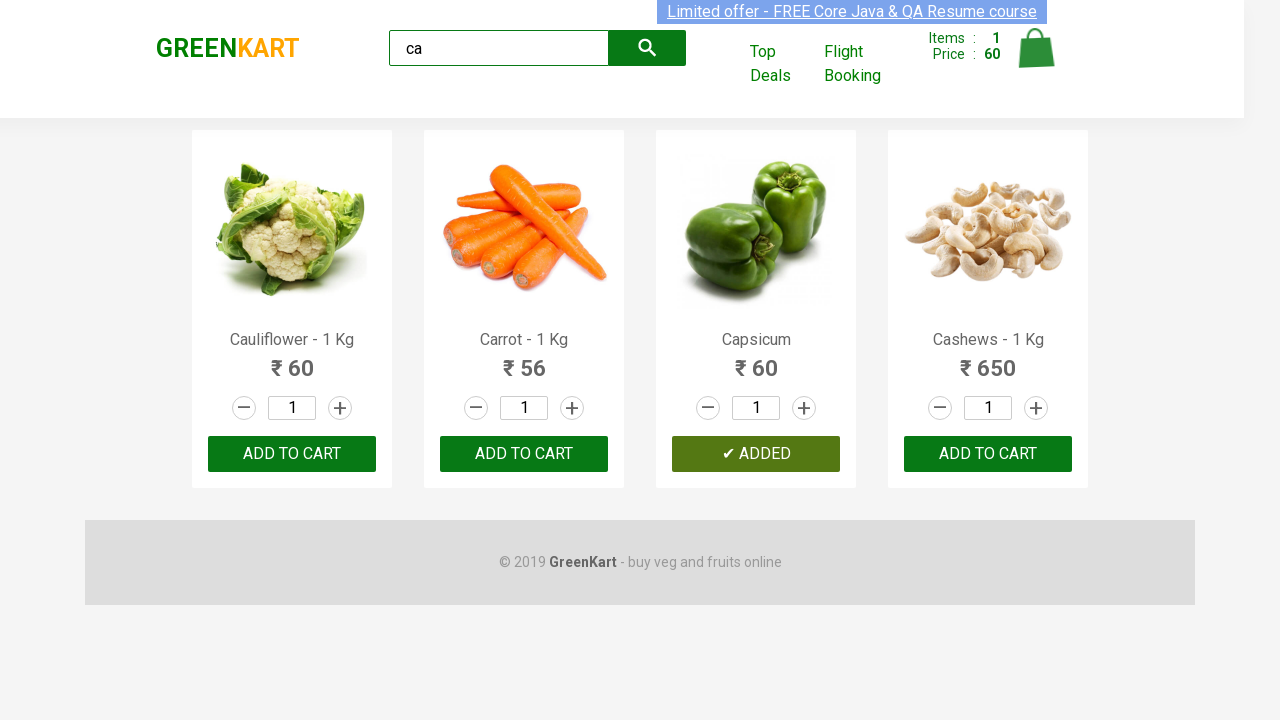

Clicked ADD TO CART for Cashews product at index 3 at (988, 454) on .products .product >> nth=3 >> button
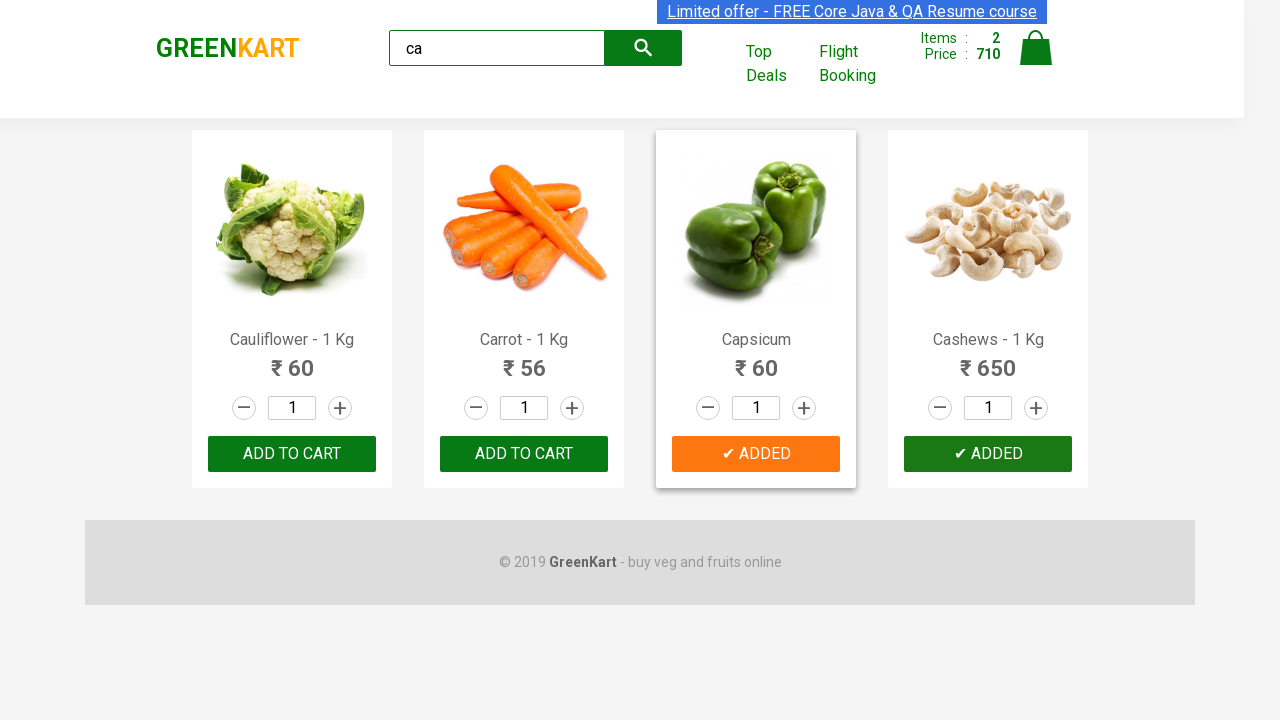

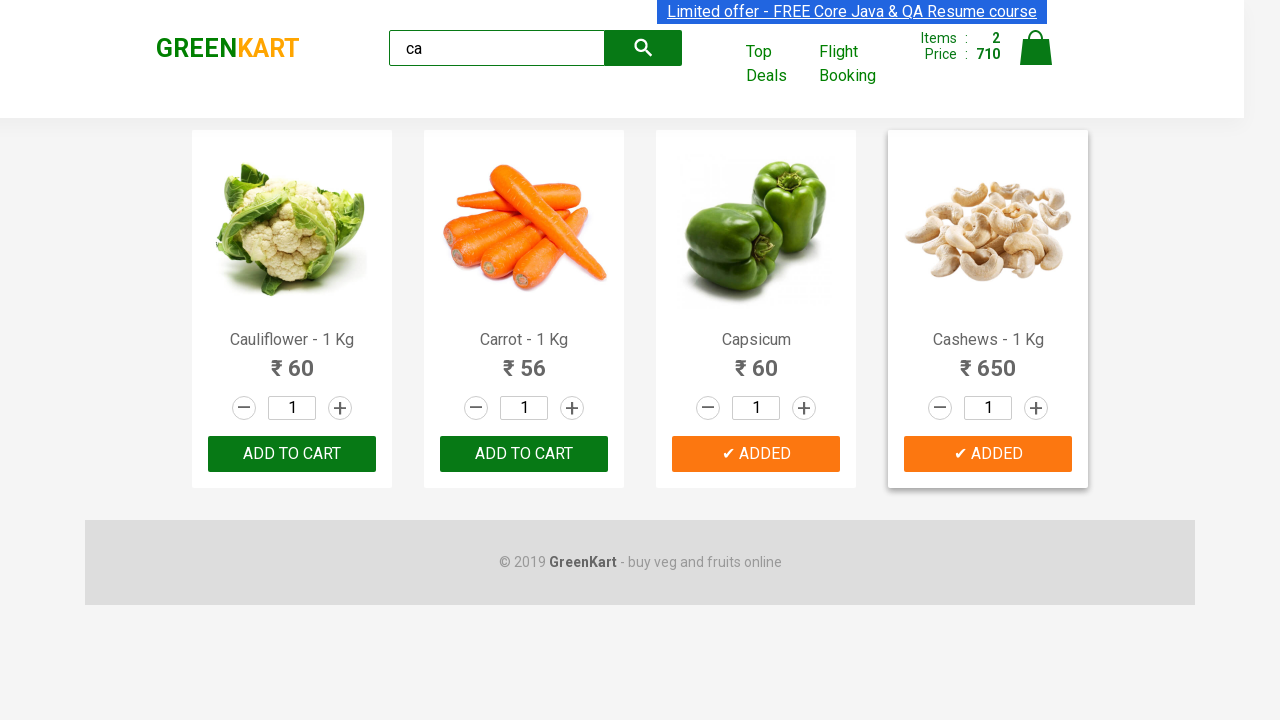